Navigates to a demo table page and analyzes surname data from a table to identify duplicates

Starting URL: http://automationbykrishna.com

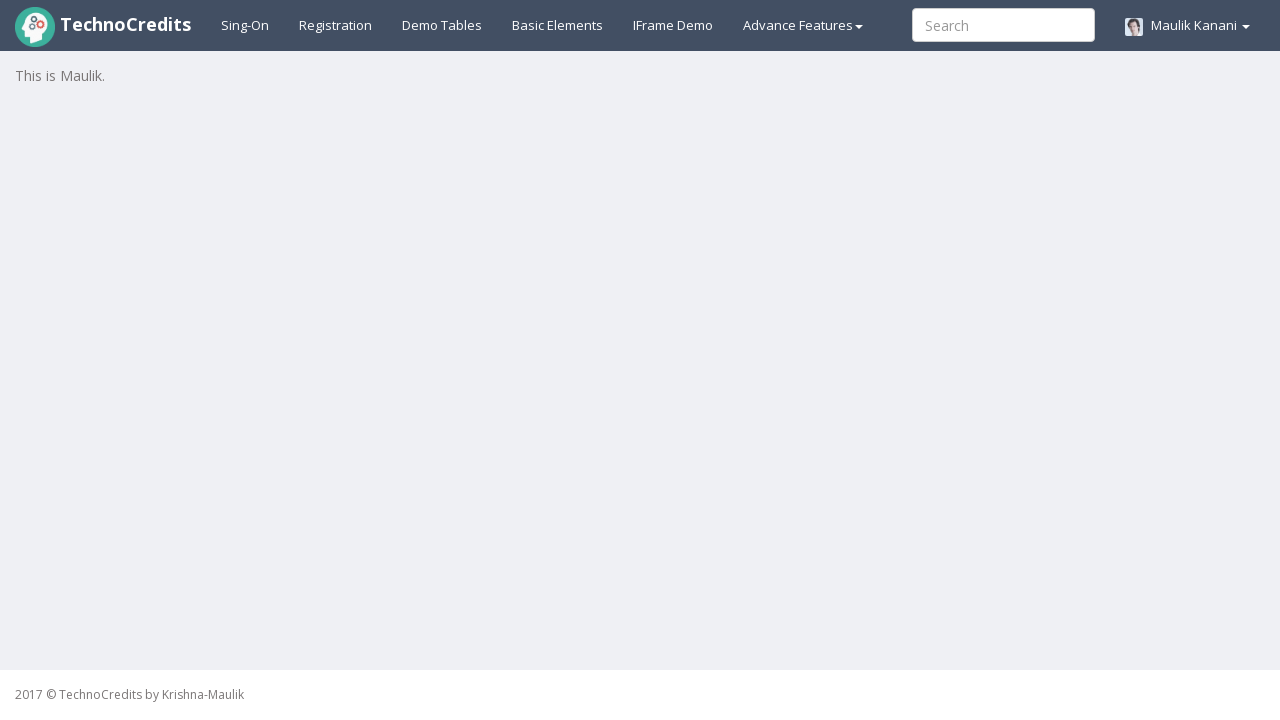

Clicked on demo table link at (442, 25) on a#demotable
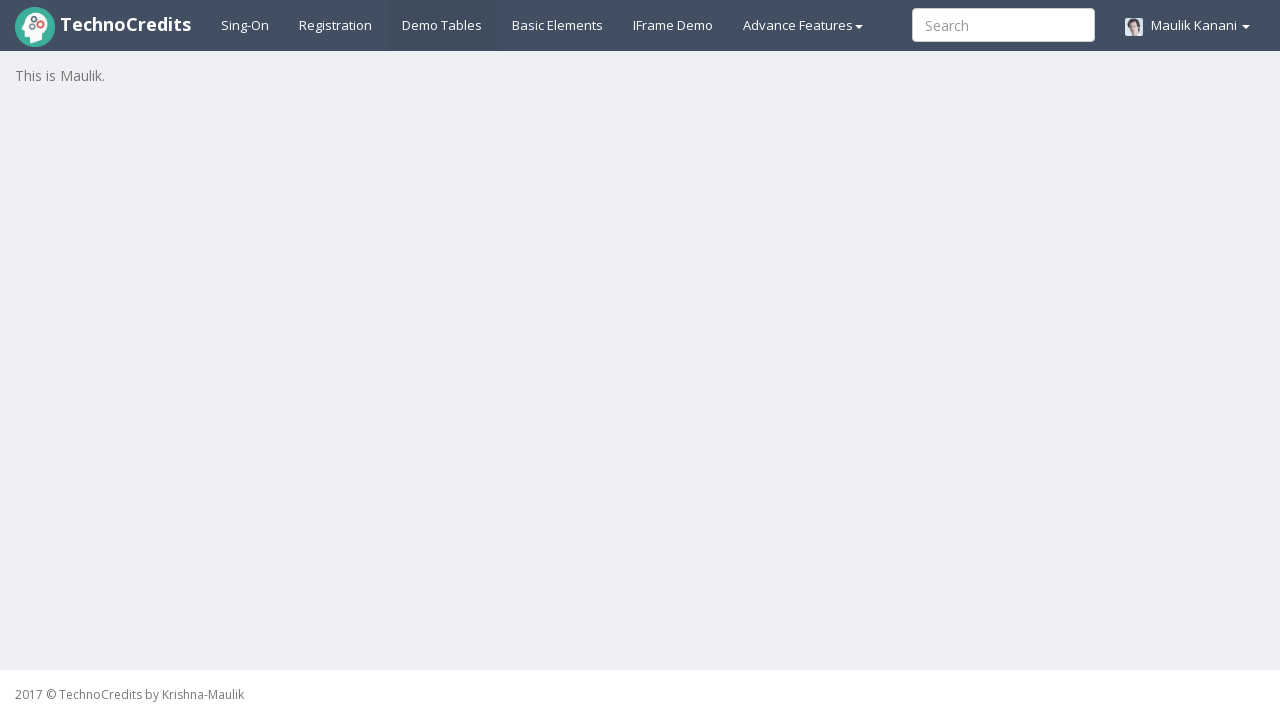

Table #table1 is now visible
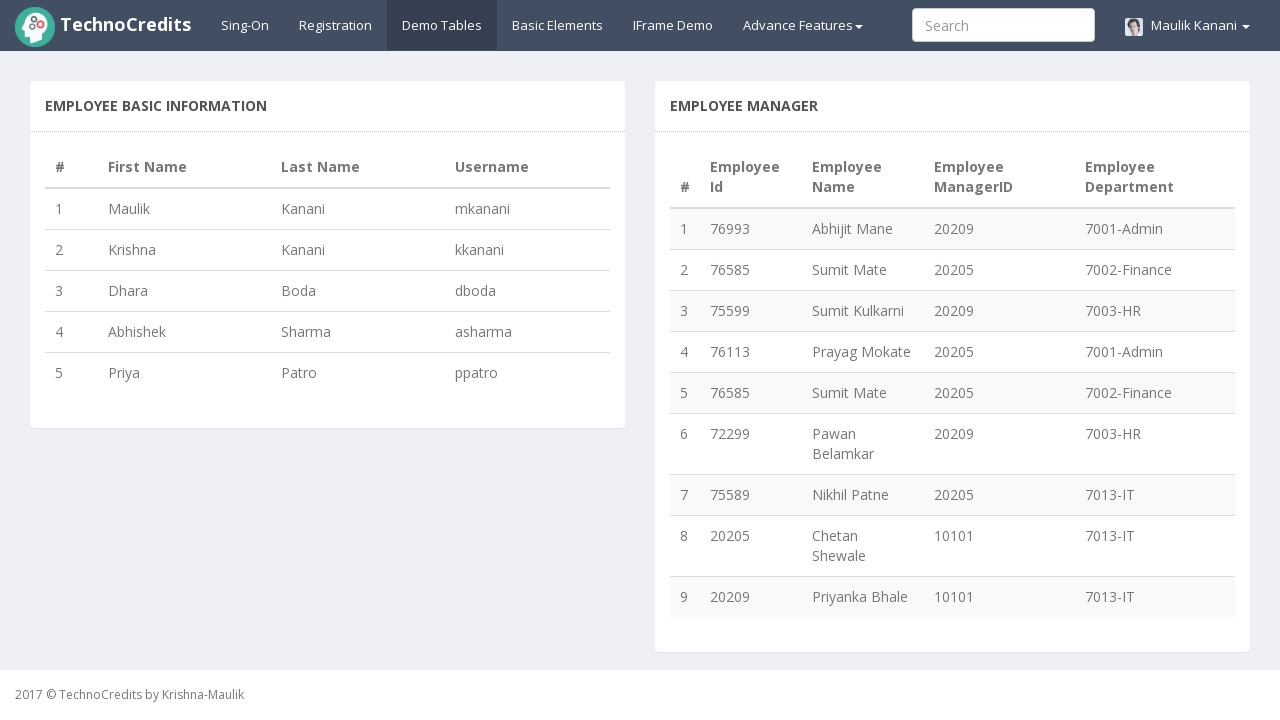

Retrieved all surname cells from table
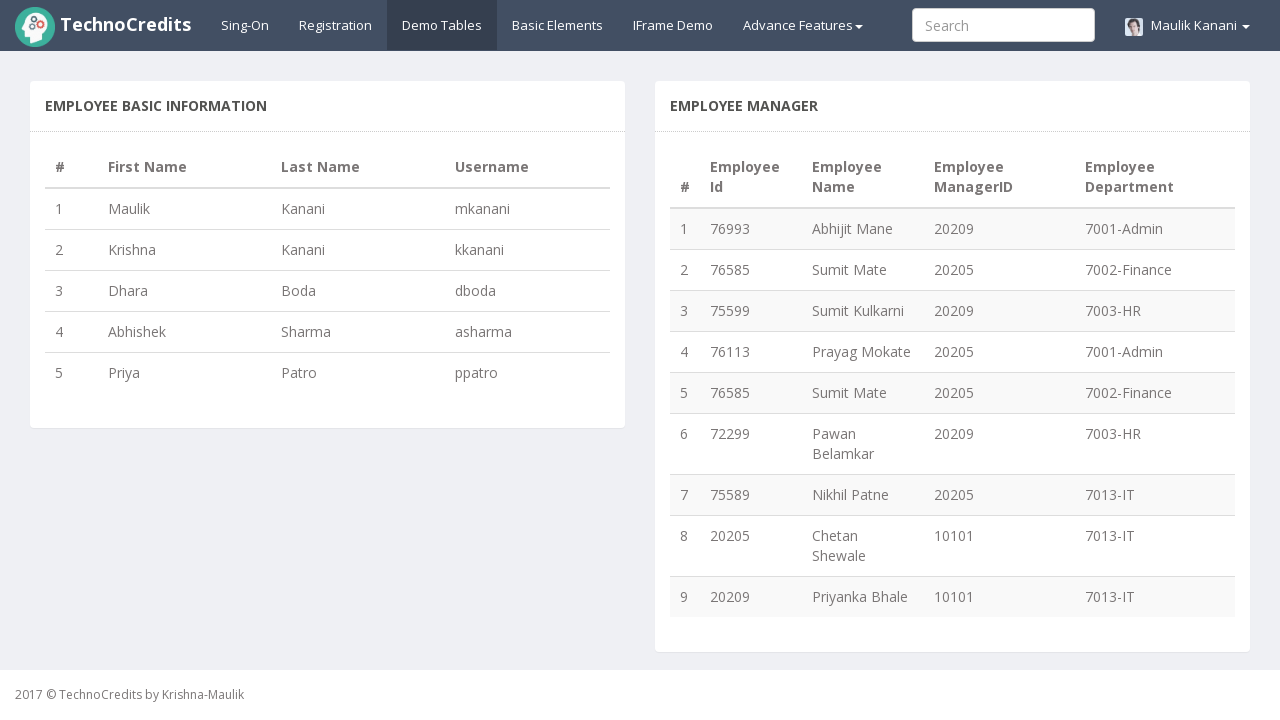

Extracted all surname text content into list
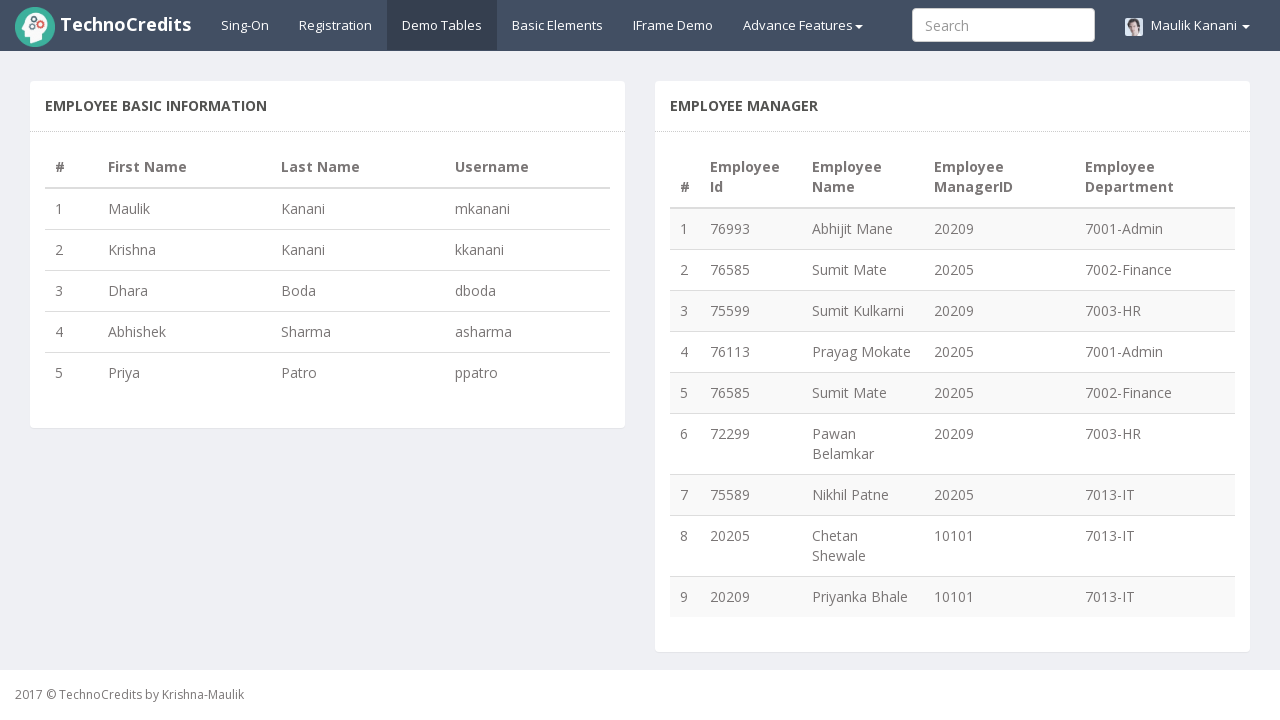

Method 1 complete: Identified duplicate surnames using list approach
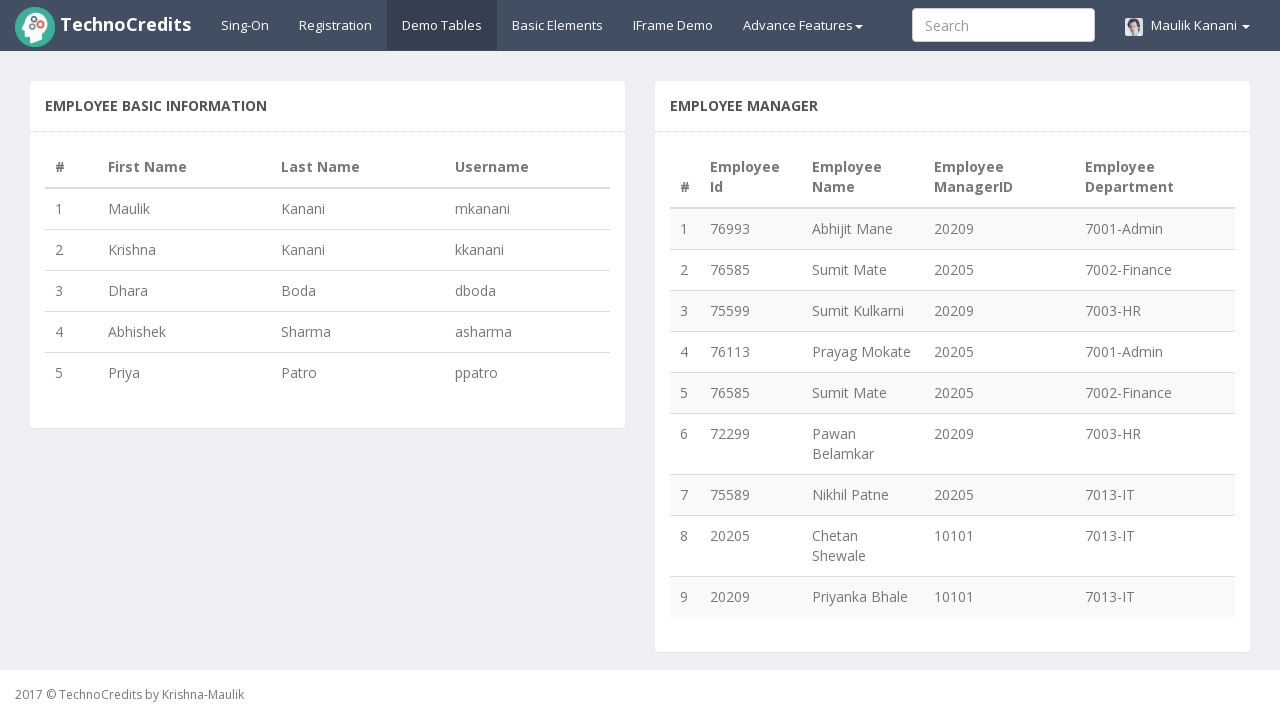

Method 2 complete: Identified duplicate surnames using set approach
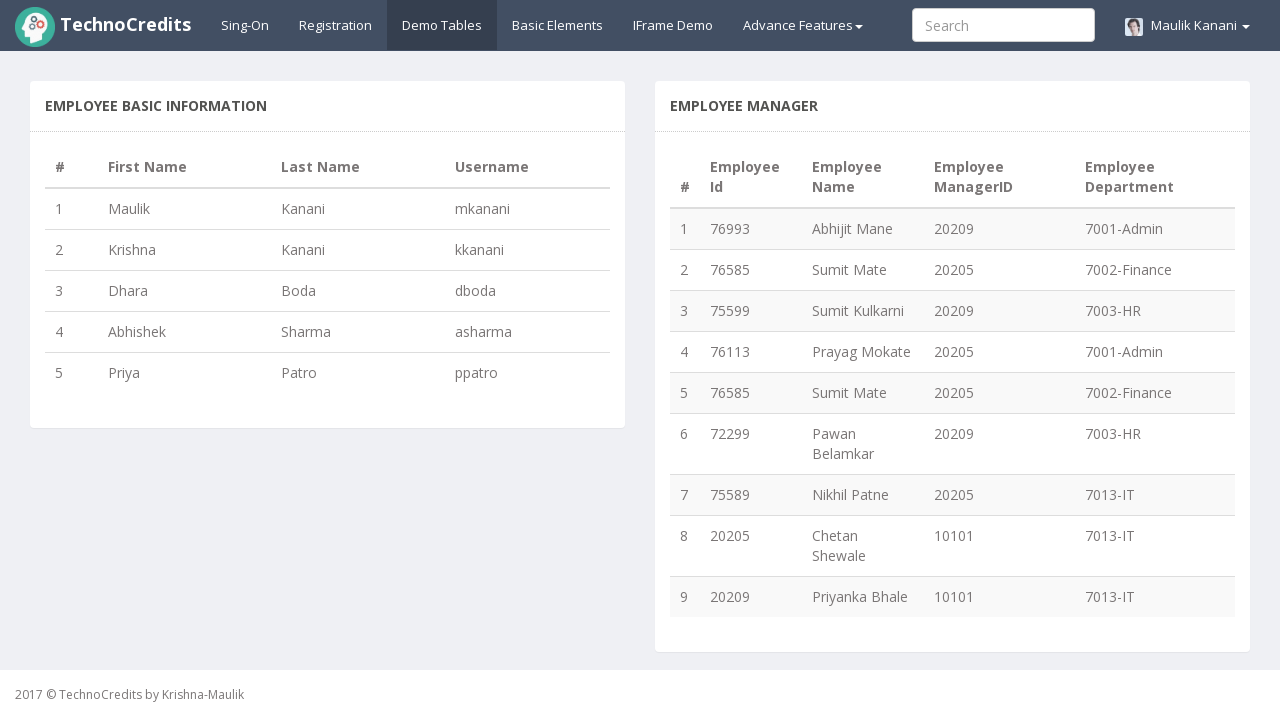

Method 3 complete: Identified duplicate surnames using dictionary count approach
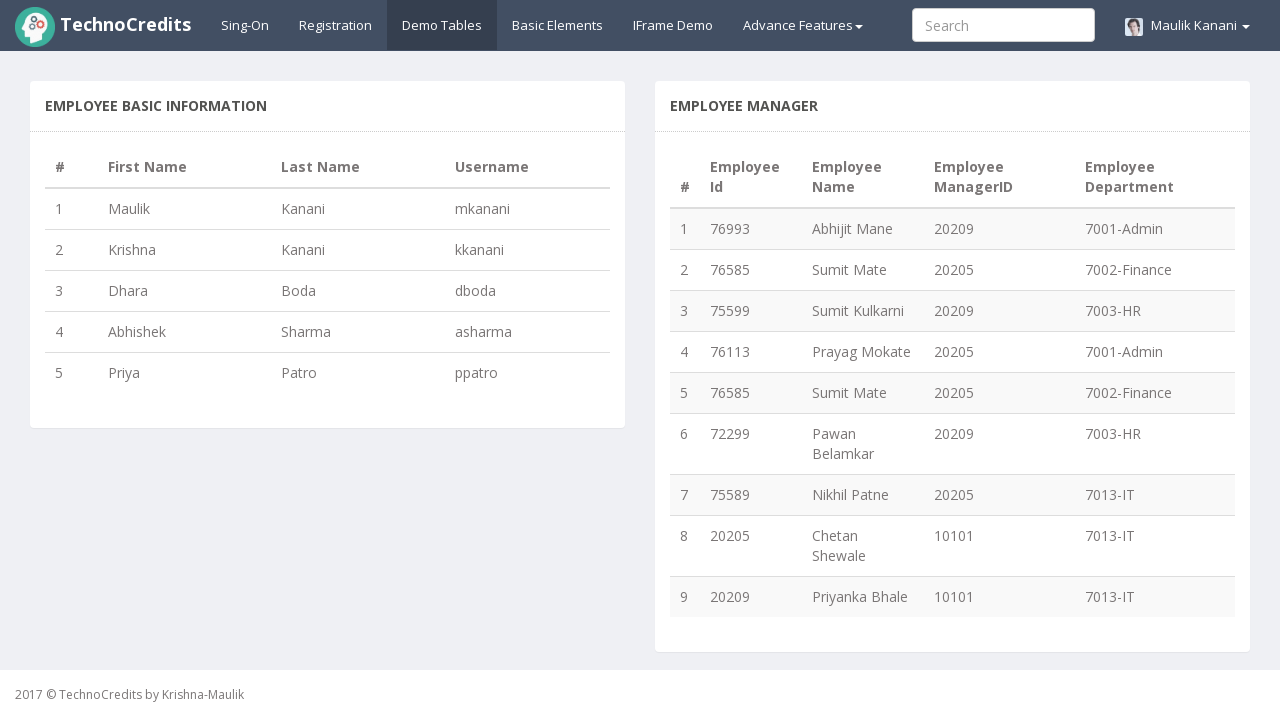

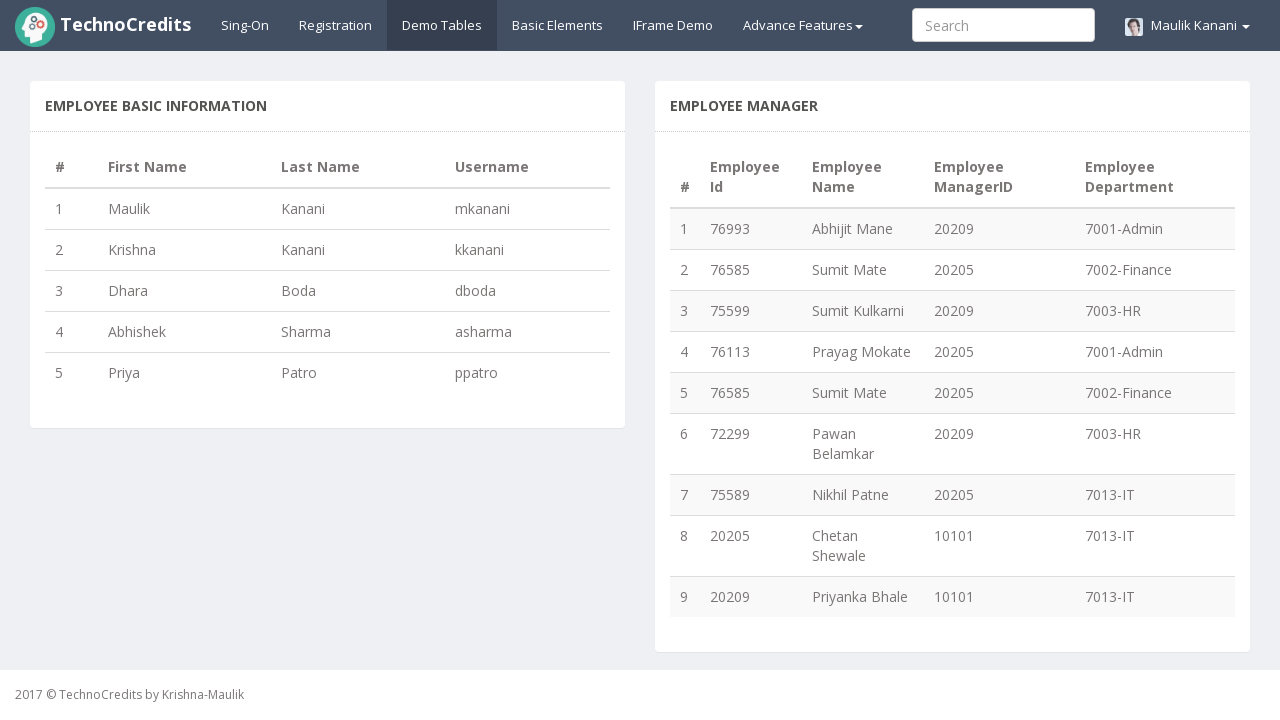